Tests drag and drop functionality on the jQuery UI demo page by switching to the iframe containing the demo elements and dragging a draggable element onto a droppable target.

Starting URL: https://jqueryui.com/droppable/

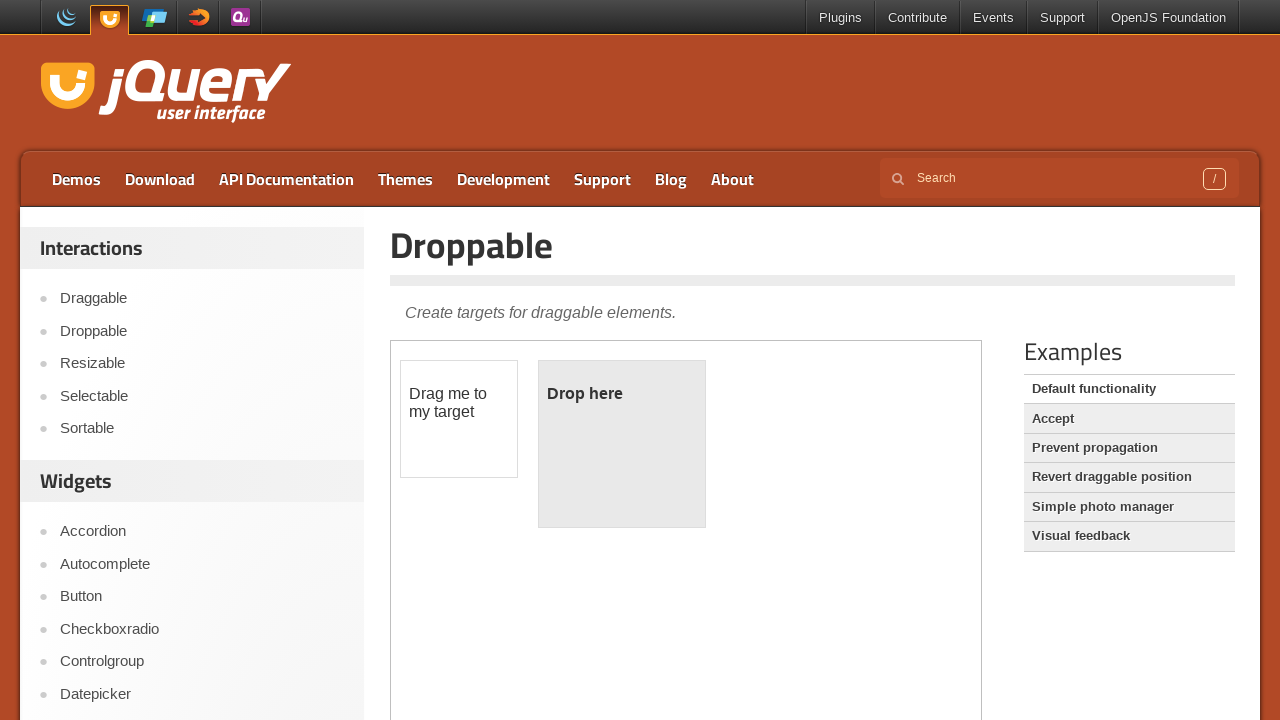

Located the iframe containing the drag and drop demo
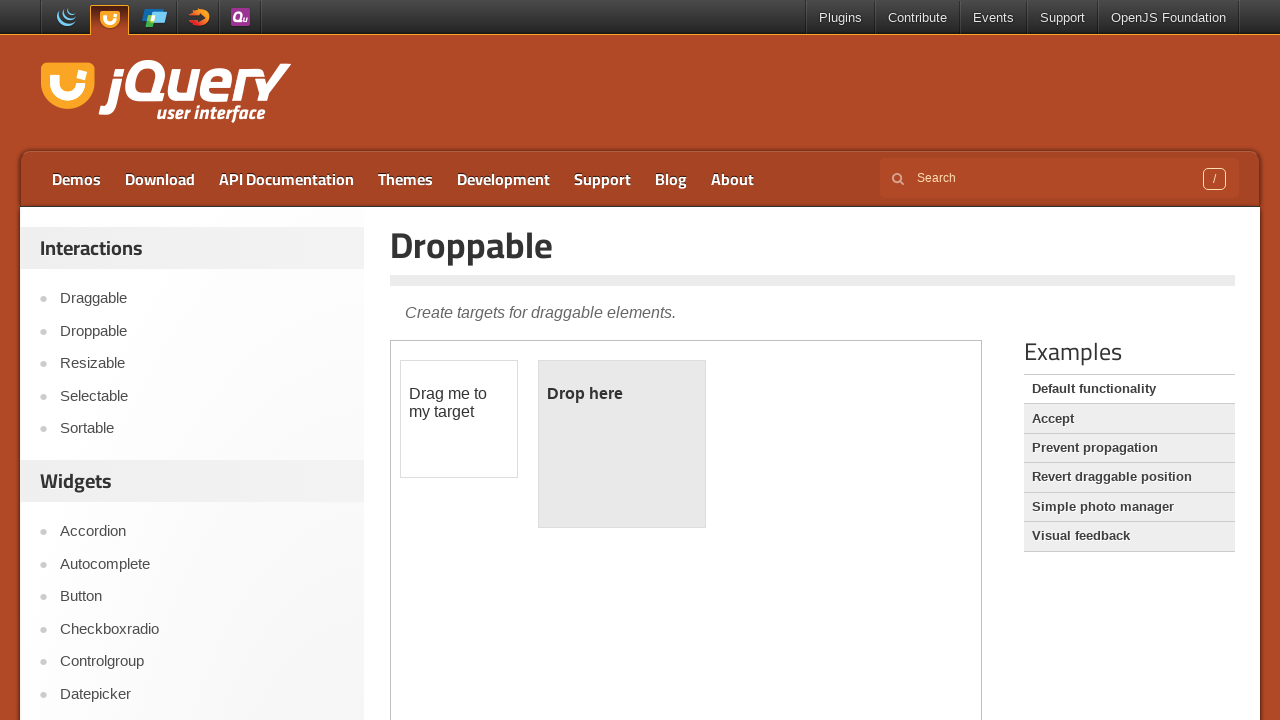

Located the draggable element with id 'draggable'
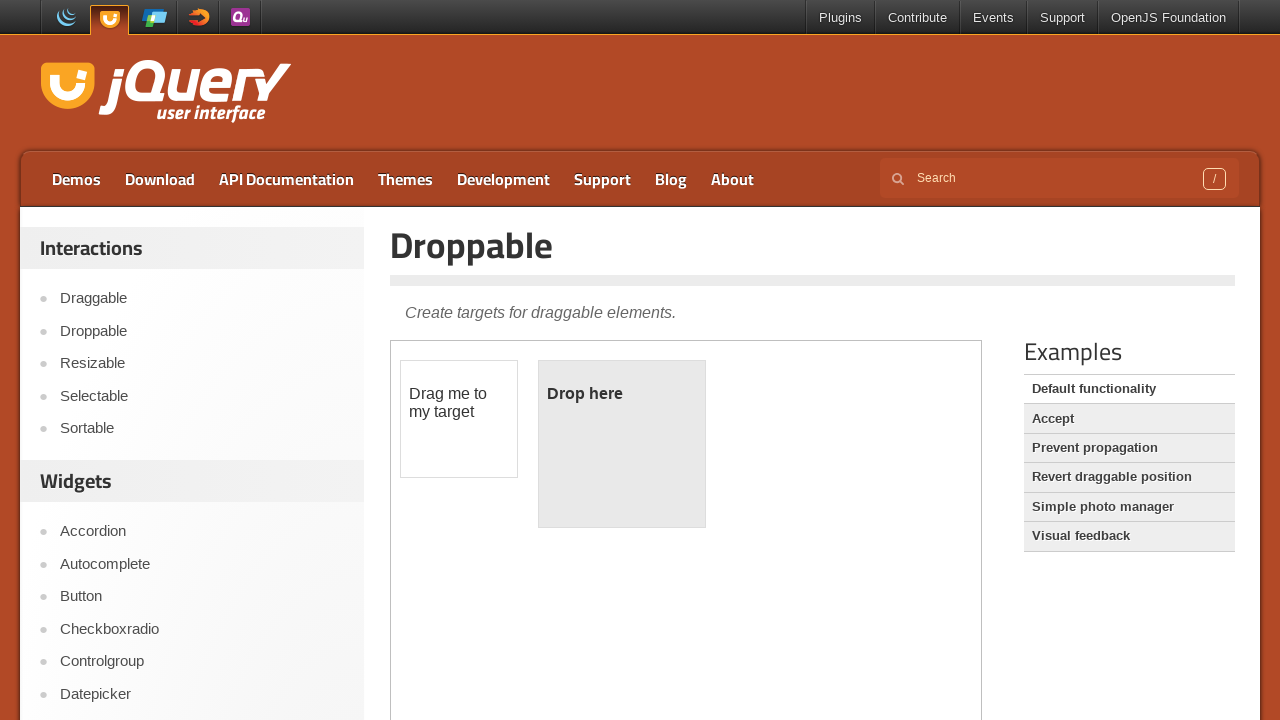

Located the droppable element with id 'droppable'
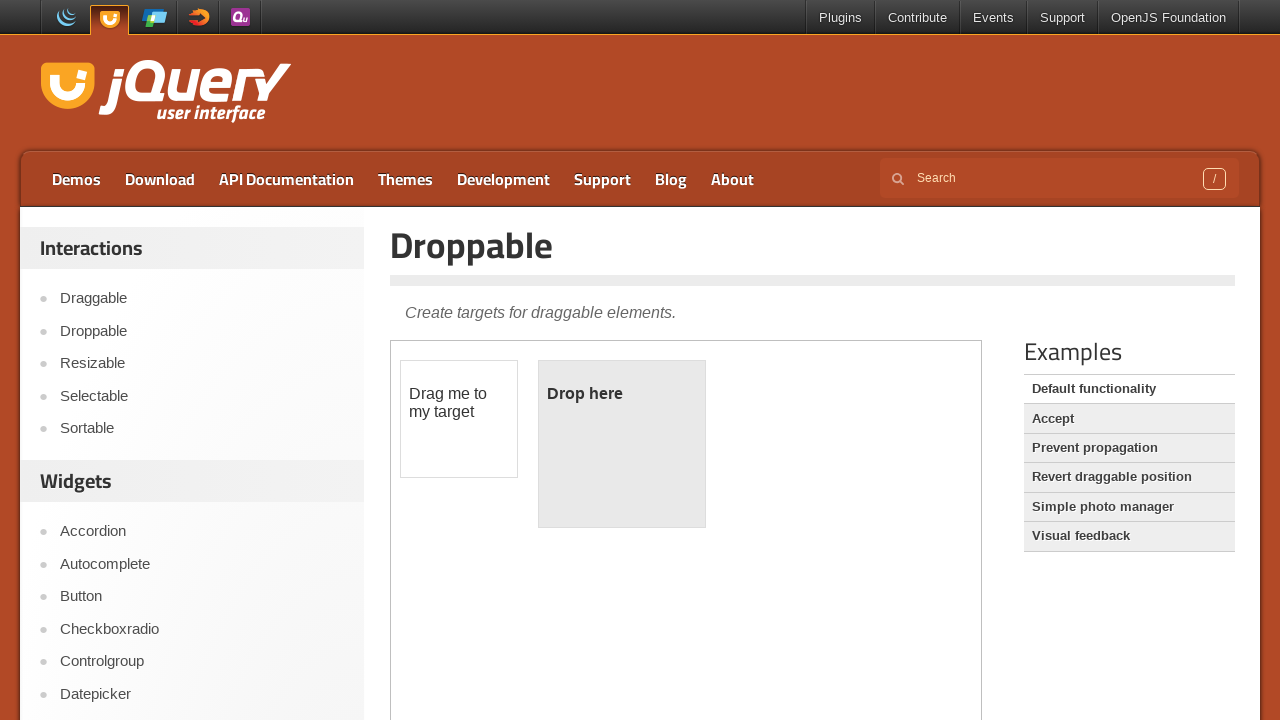

Dragged the draggable element onto the droppable target at (622, 444)
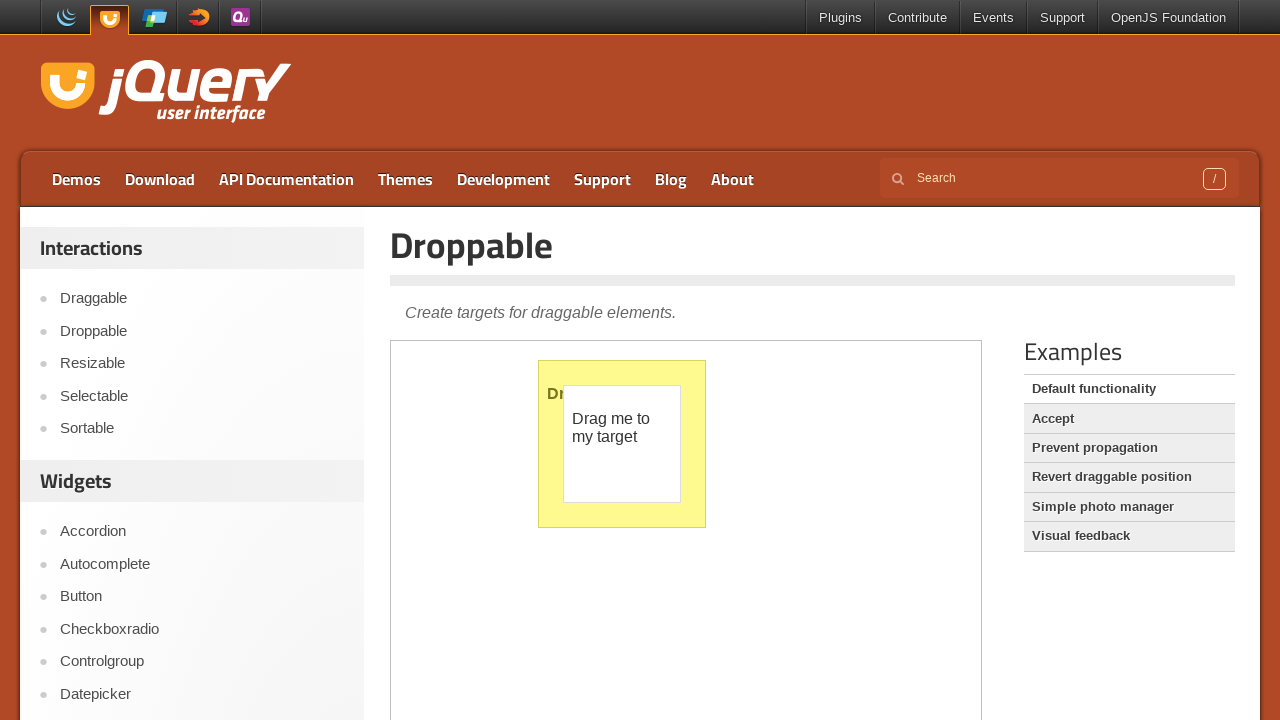

Verified the droppable element is visible after drop operation
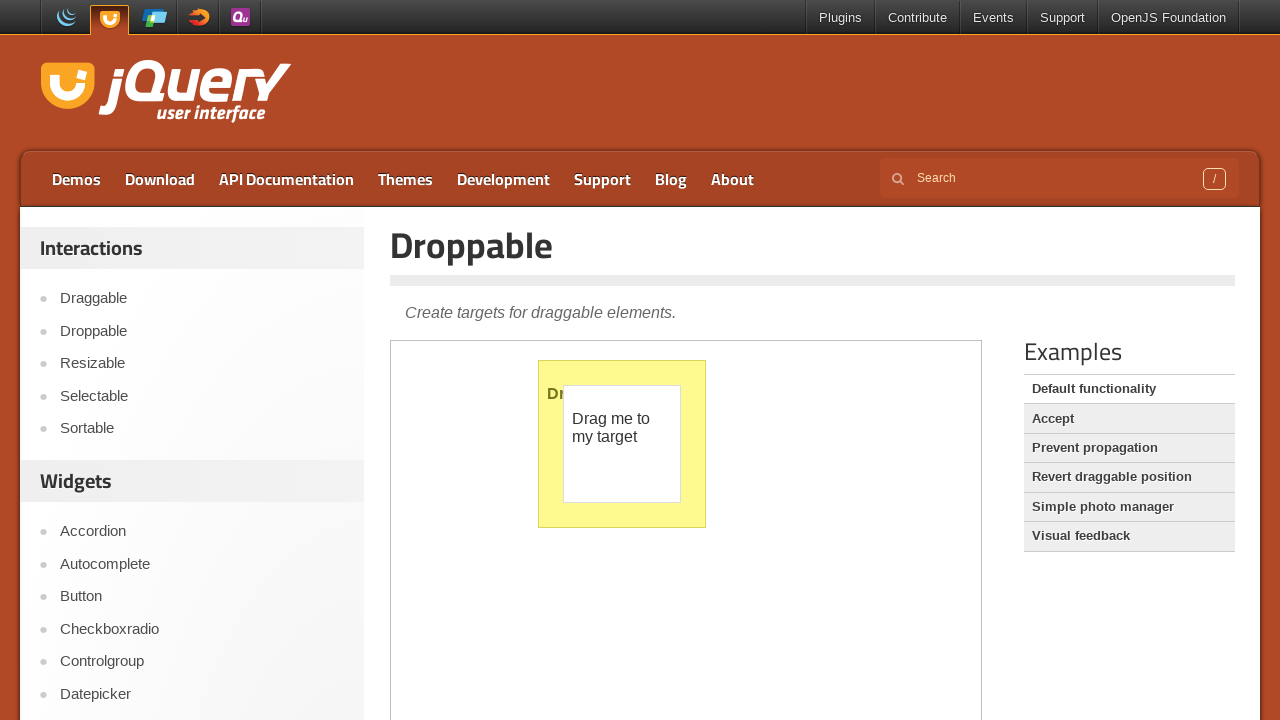

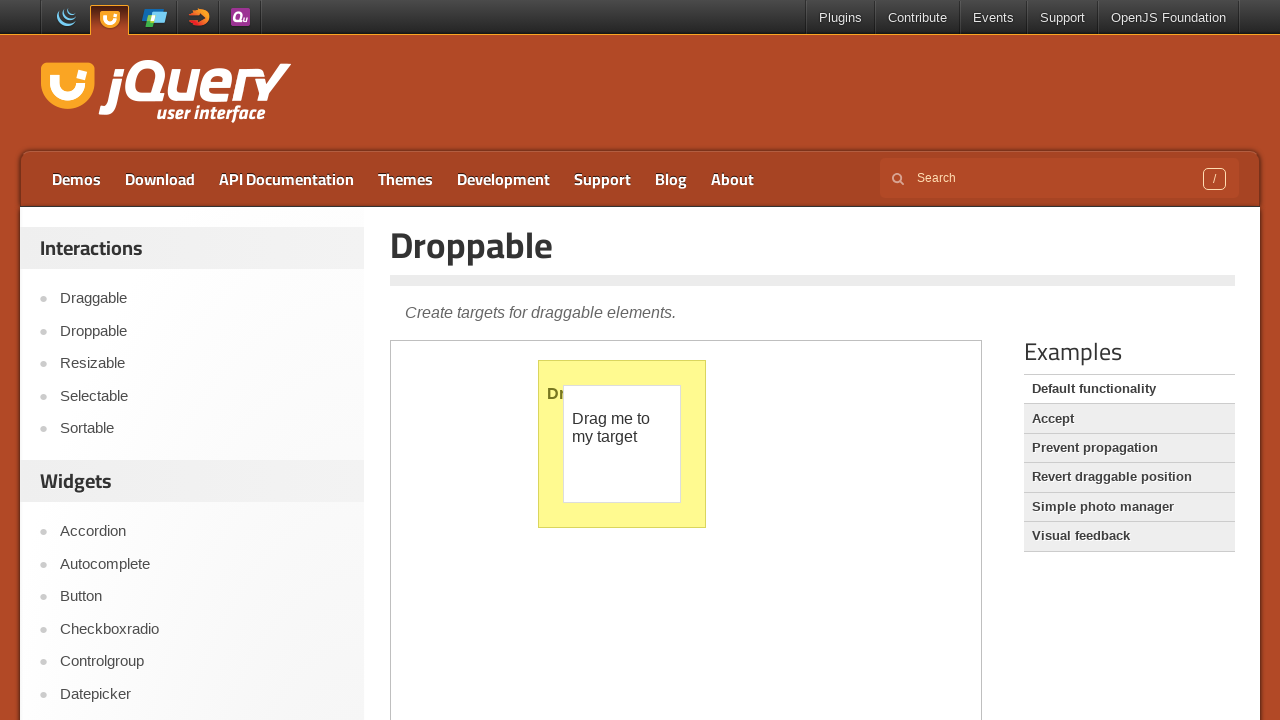